Tests the web tables functionality by editing a record (clicking through form fields) and then deleting the record.

Starting URL: https://demoqa.com/webtables

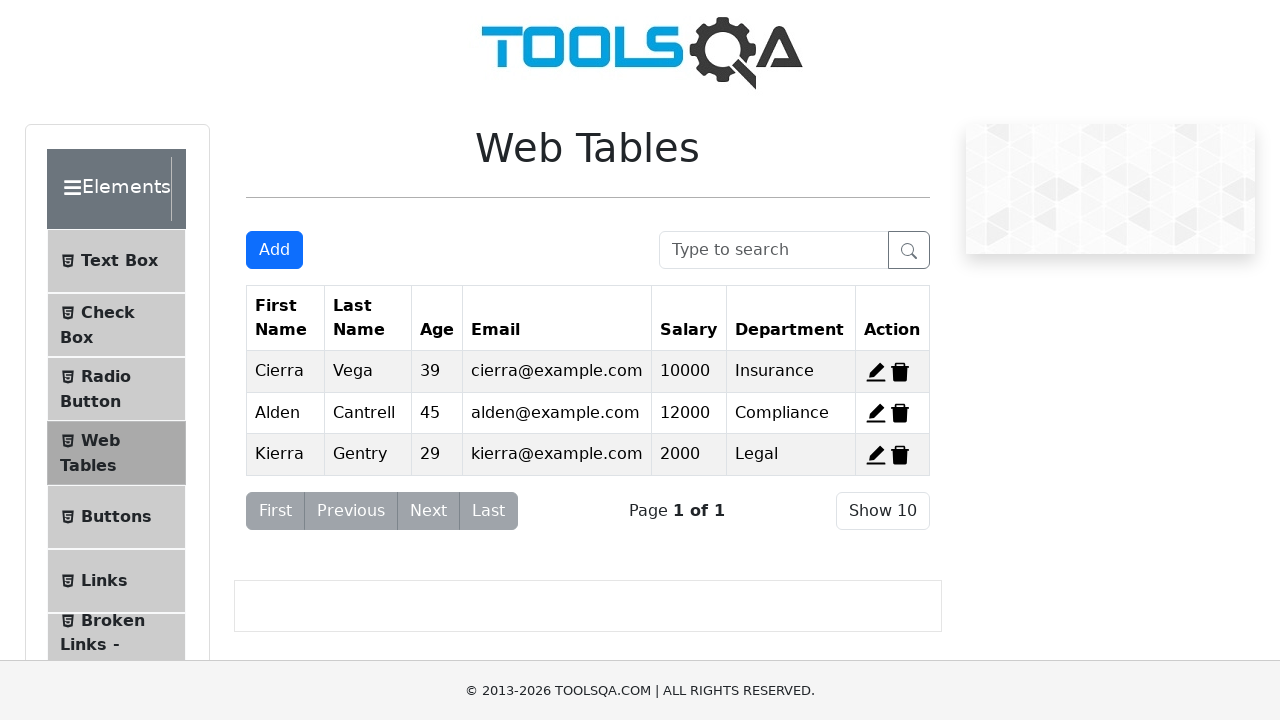

Scrolled down the page to view web table records
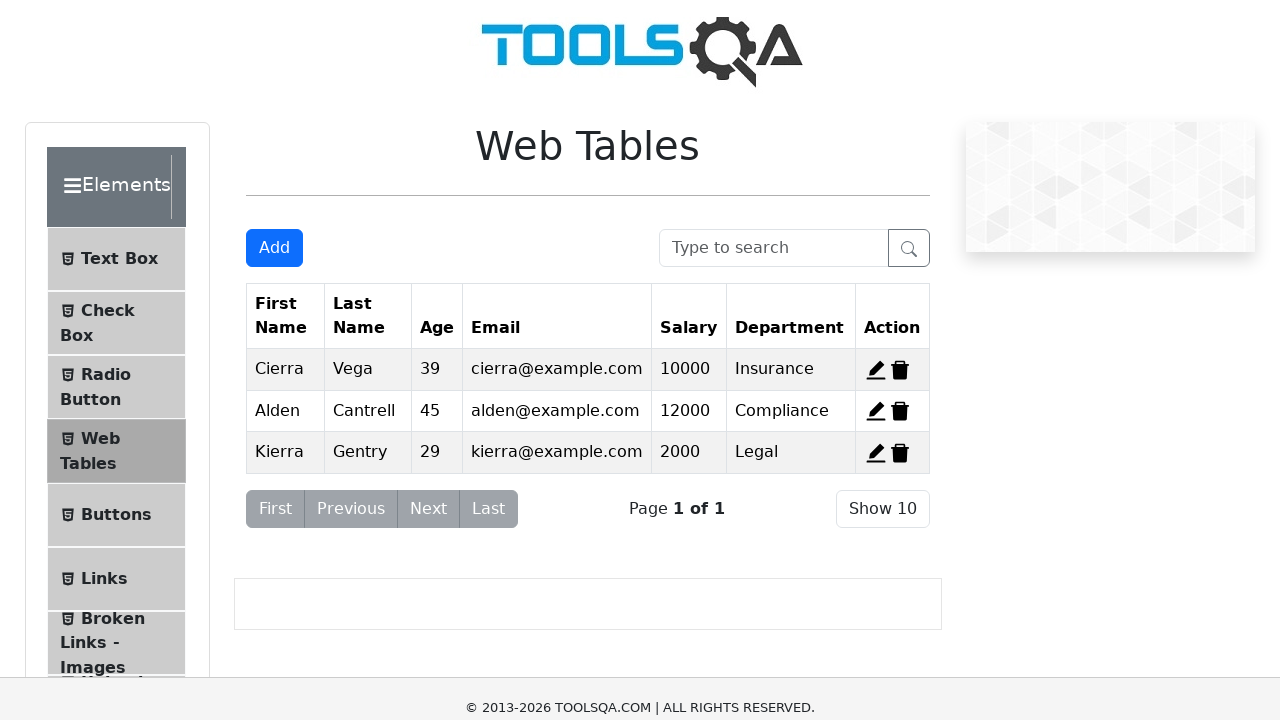

Clicked edit button for record 2 at (876, 313) on #edit-record-2
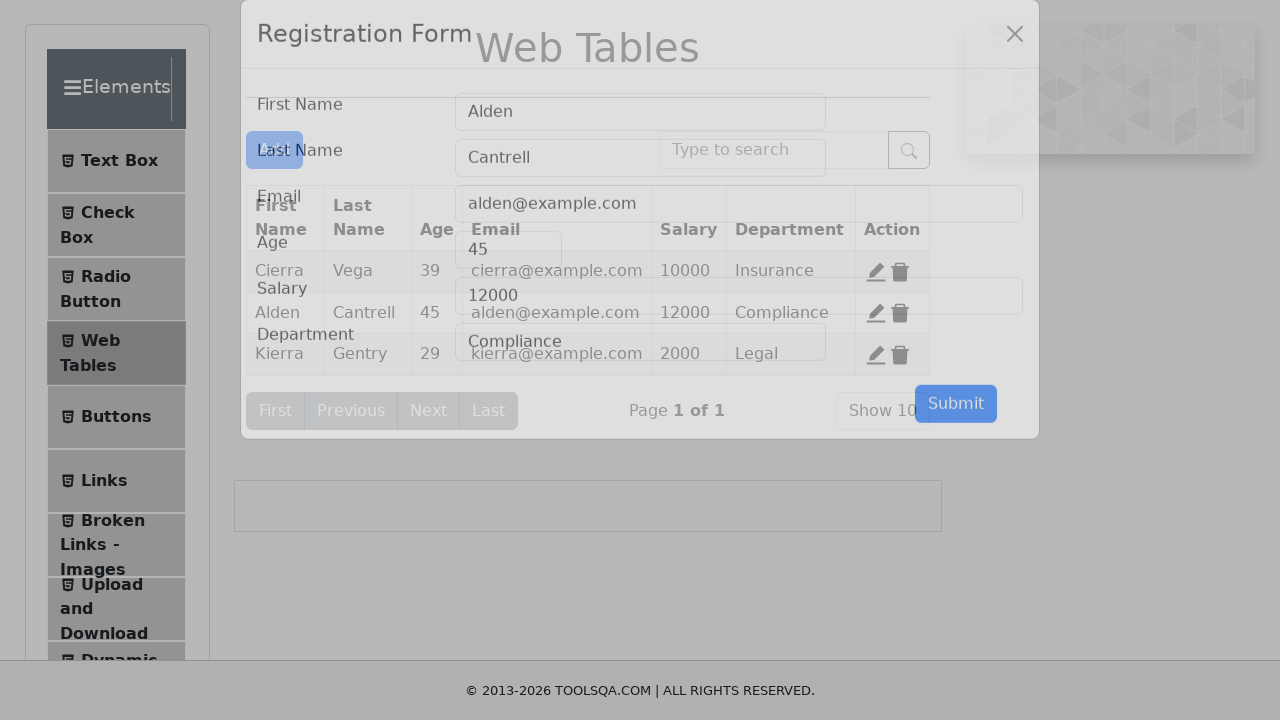

Waited for edit form to open
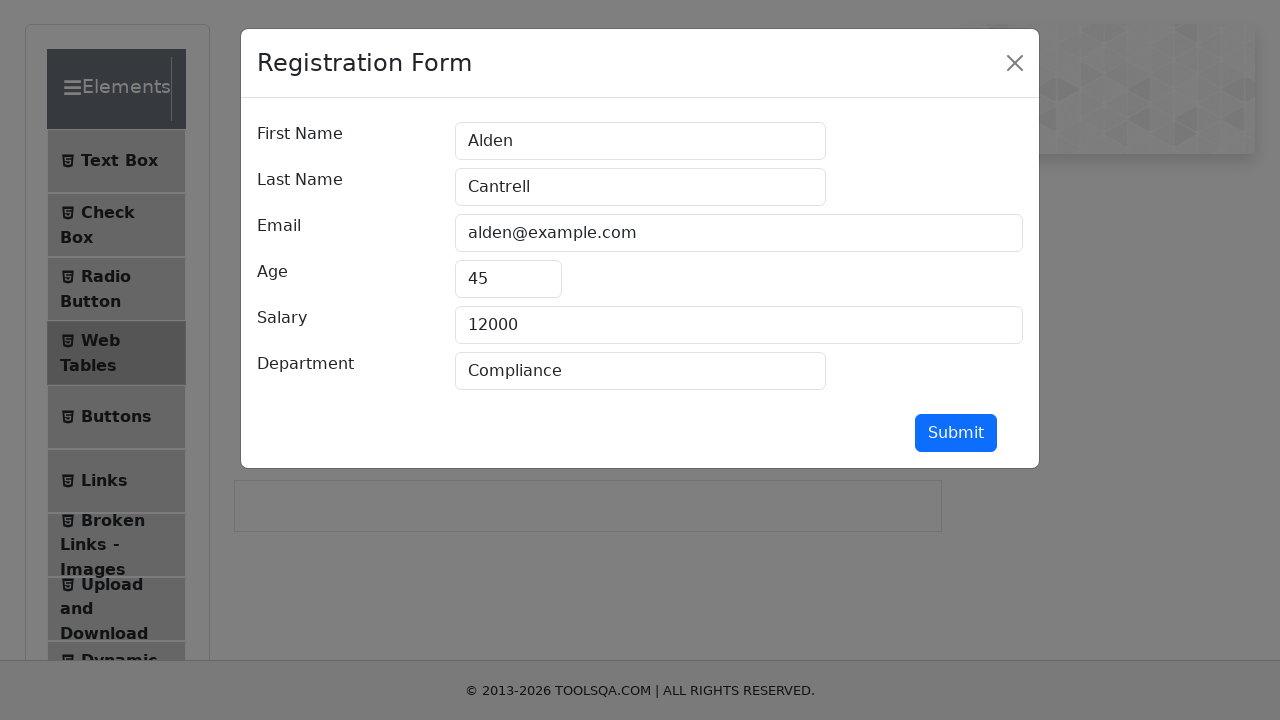

Clicked on firstName field in edit form at (640, 141) on #firstName
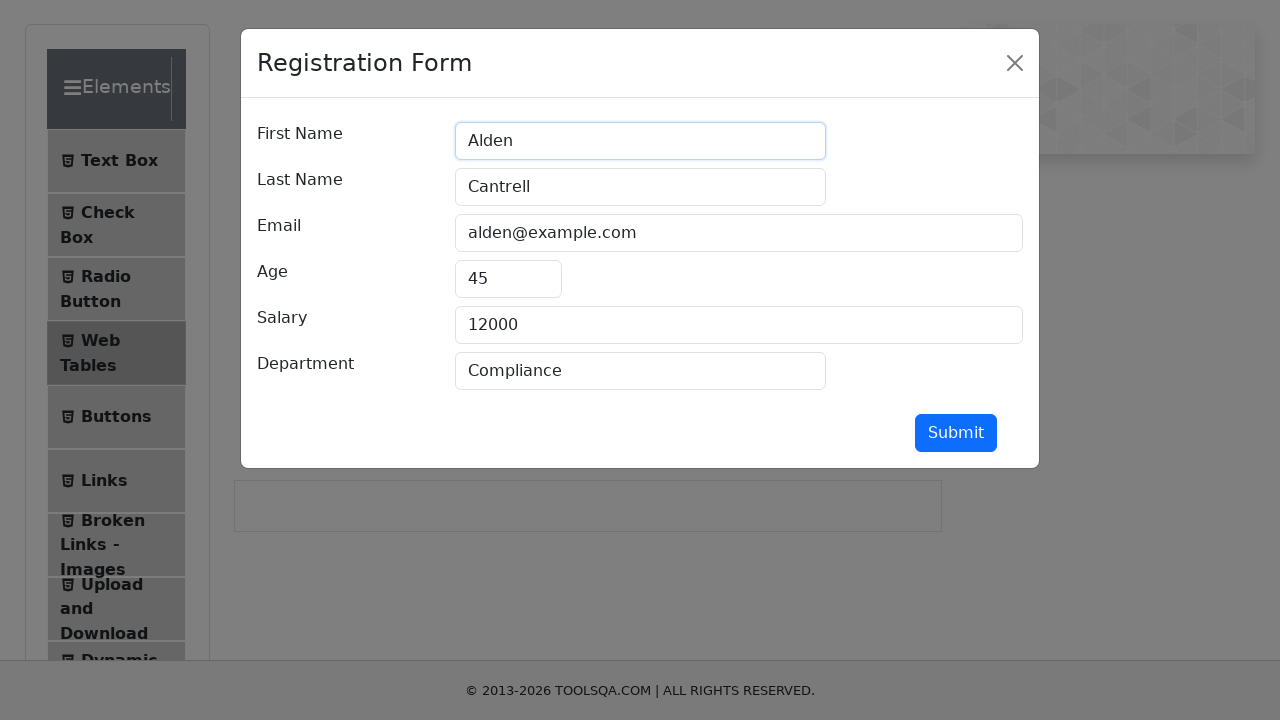

Waited for firstName field to be ready
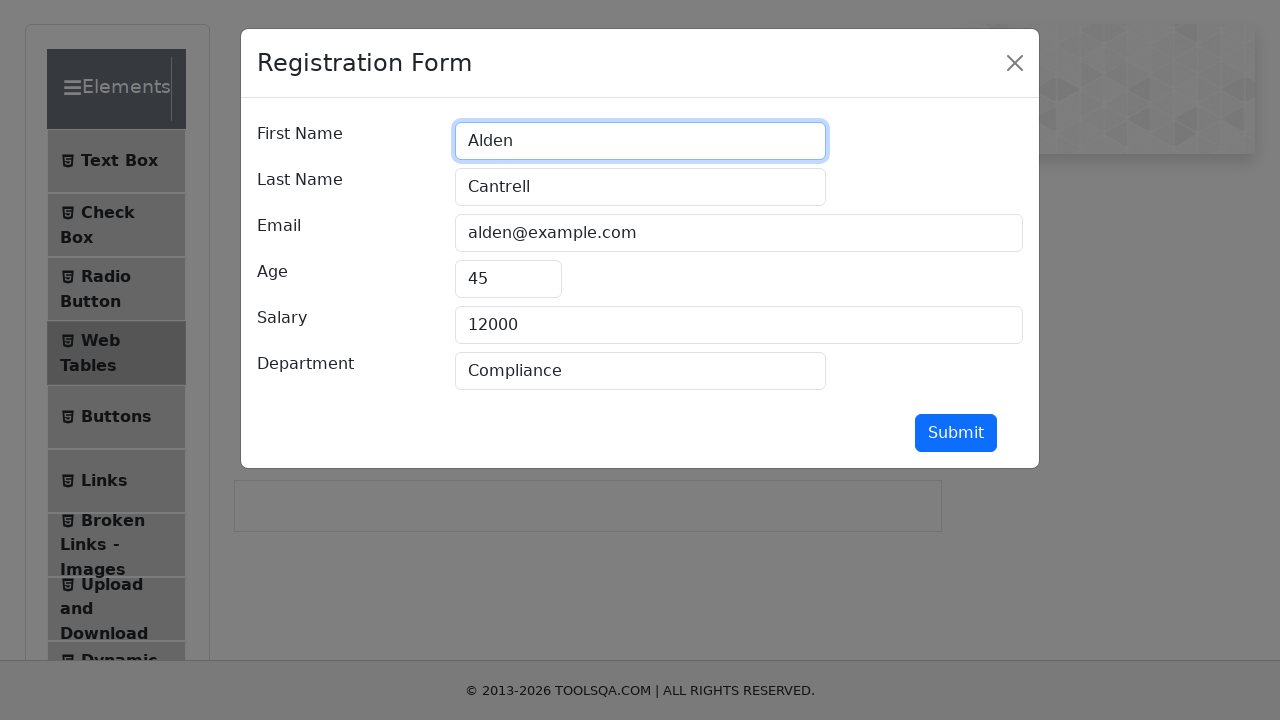

Clicked on lastName field in edit form at (640, 187) on #lastName
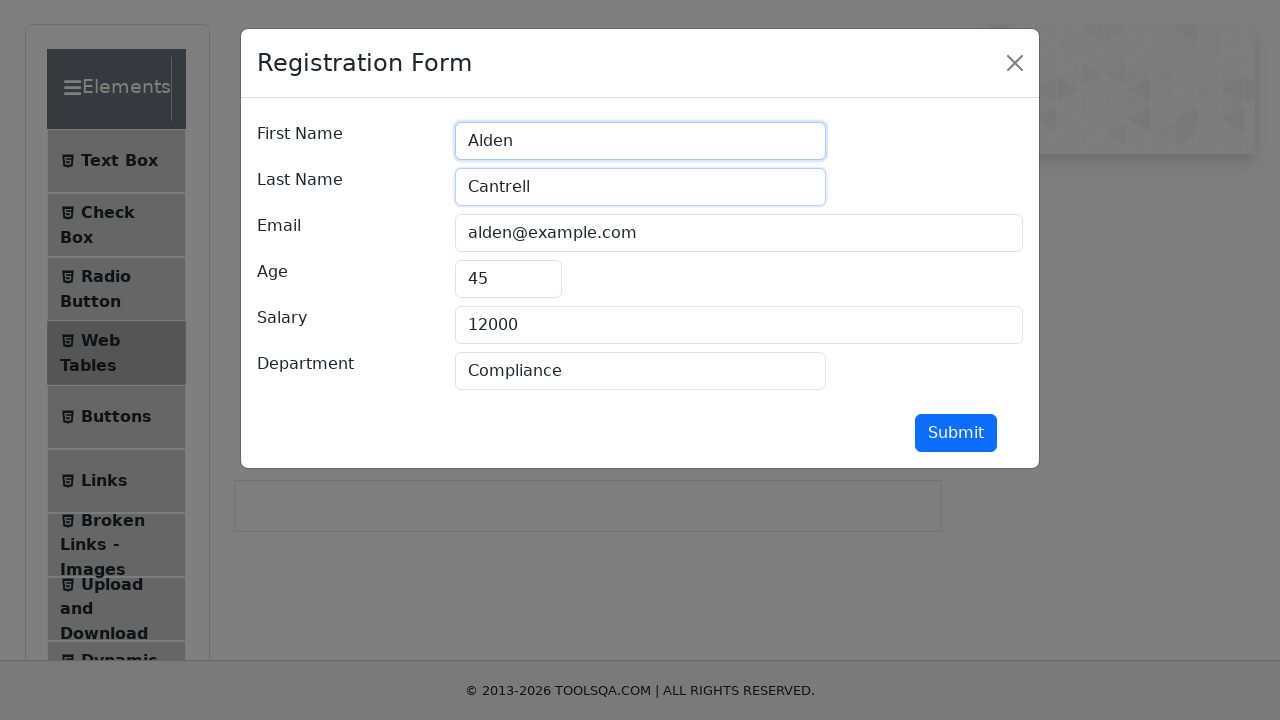

Waited for lastName field to be ready
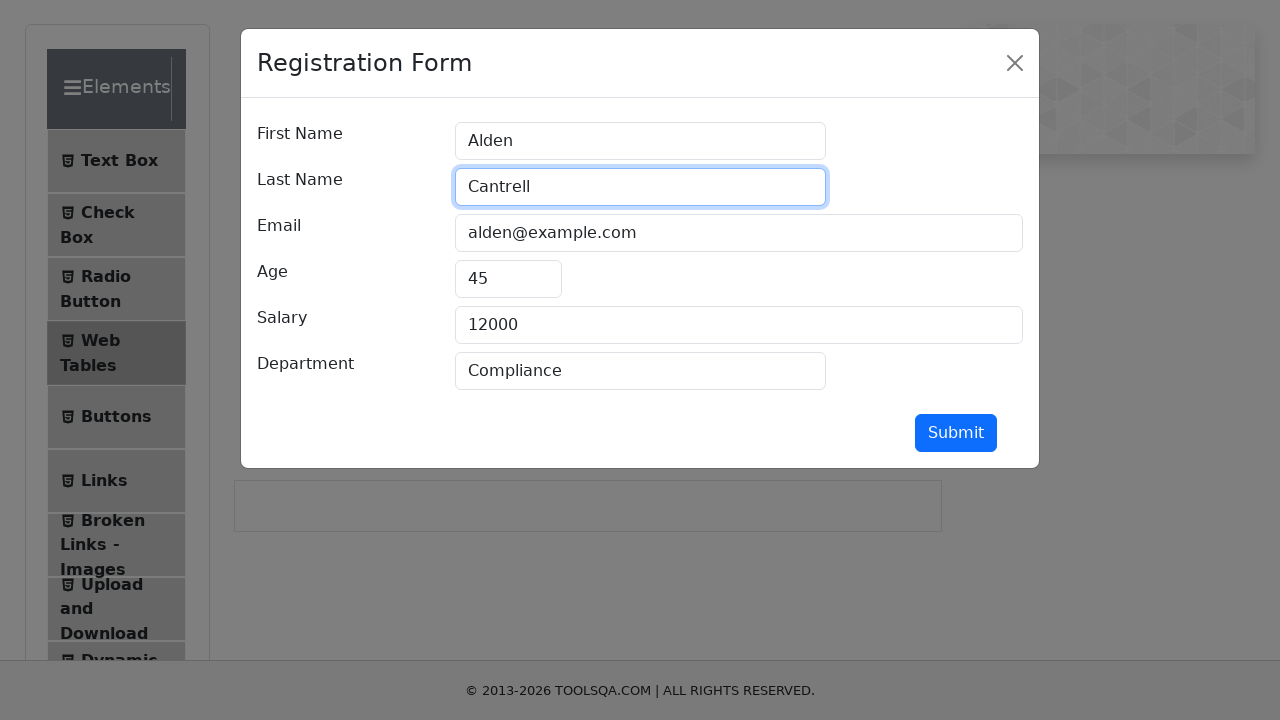

Clicked on userForm field in edit form at (640, 287) on #userForm
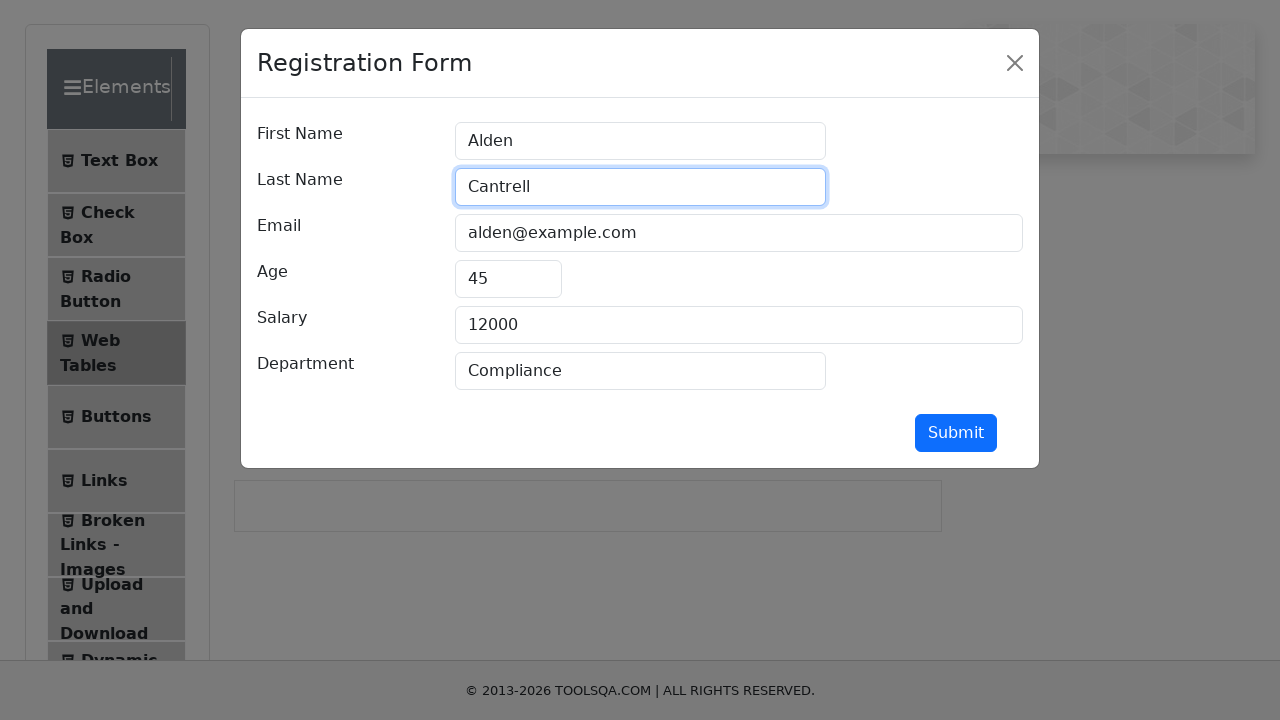

Waited for userForm field to be ready
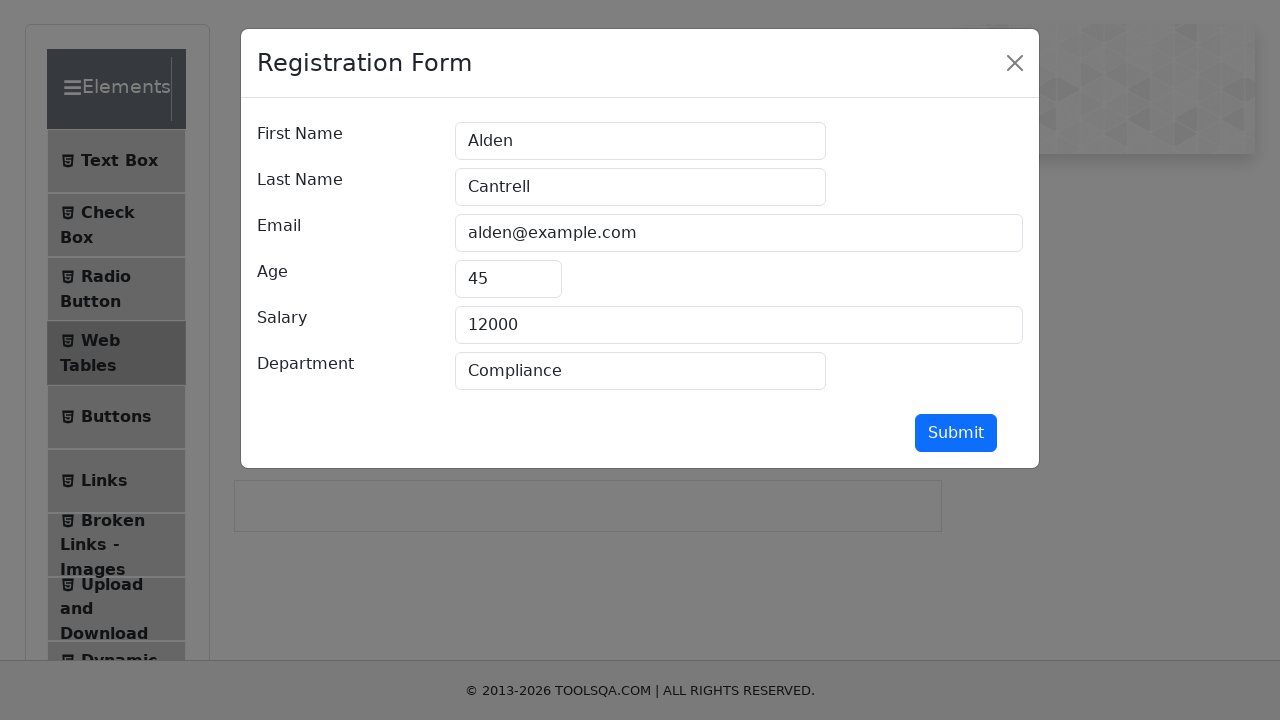

Clicked on age field in edit form at (508, 279) on #age
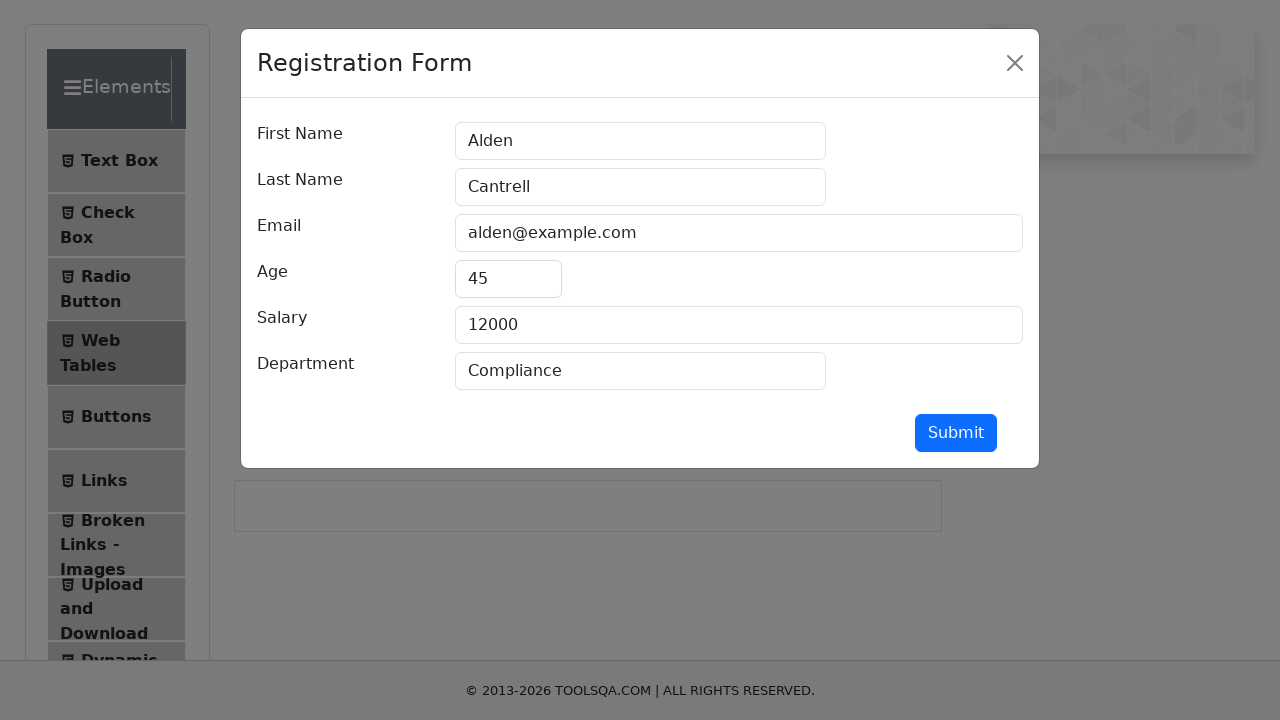

Waited for age field to be ready
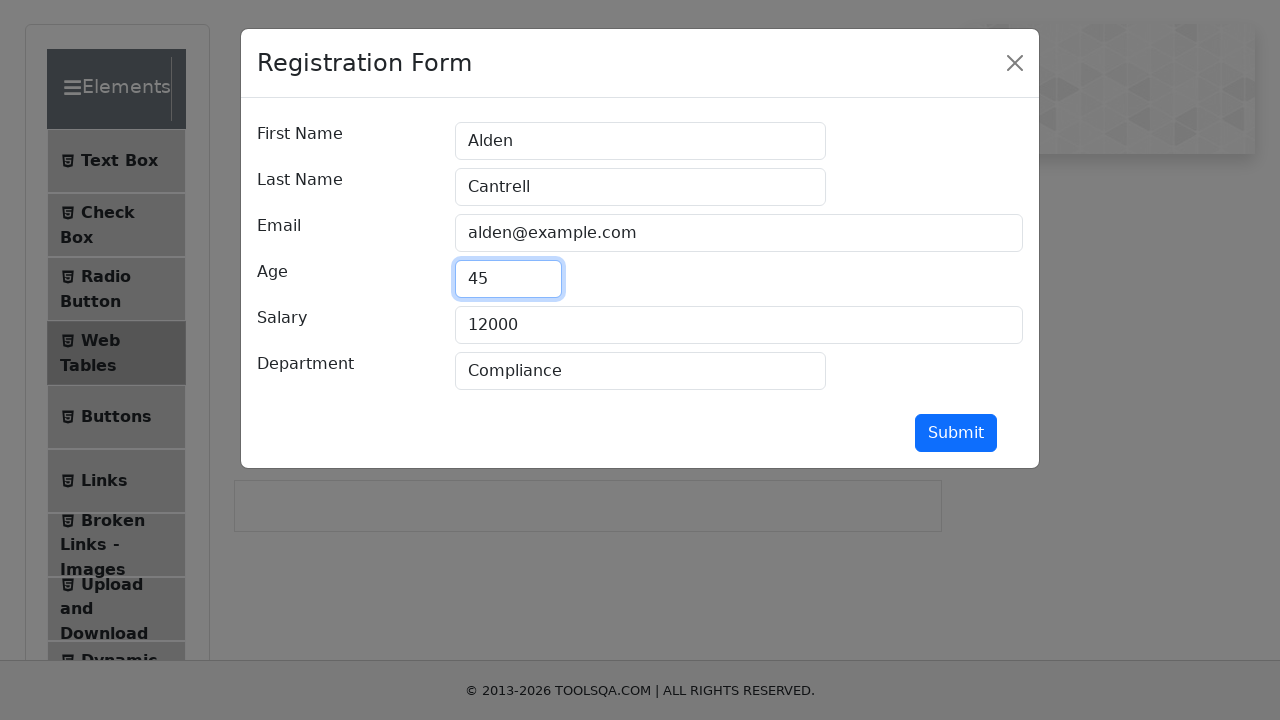

Clicked on salary field in edit form at (739, 325) on #salary
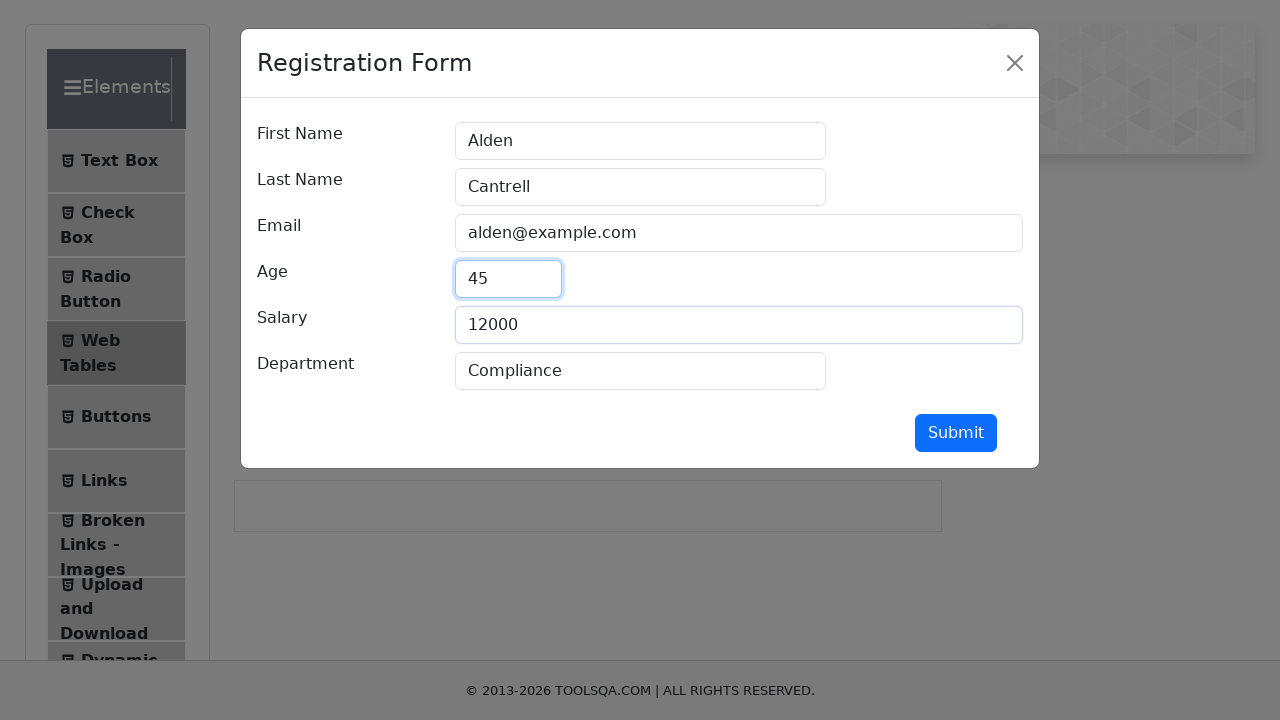

Waited for salary field to be ready
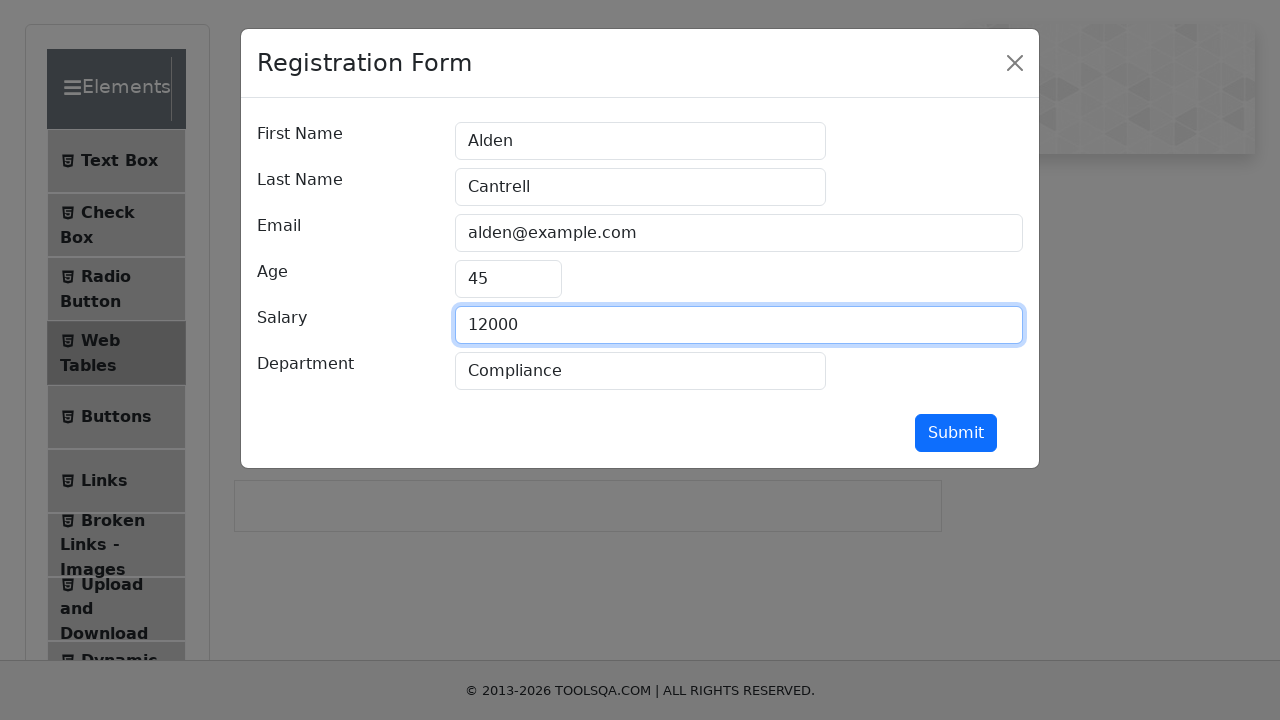

Clicked on department field in edit form at (640, 371) on #department
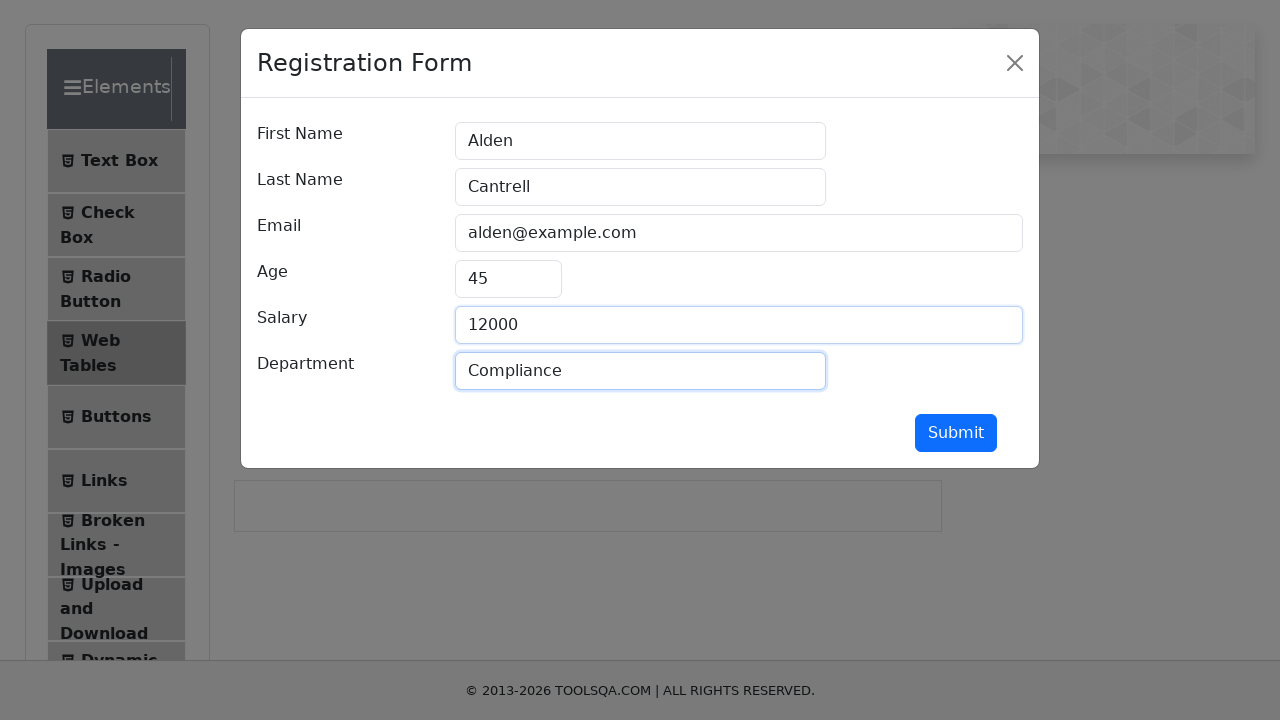

Waited for department field to be ready
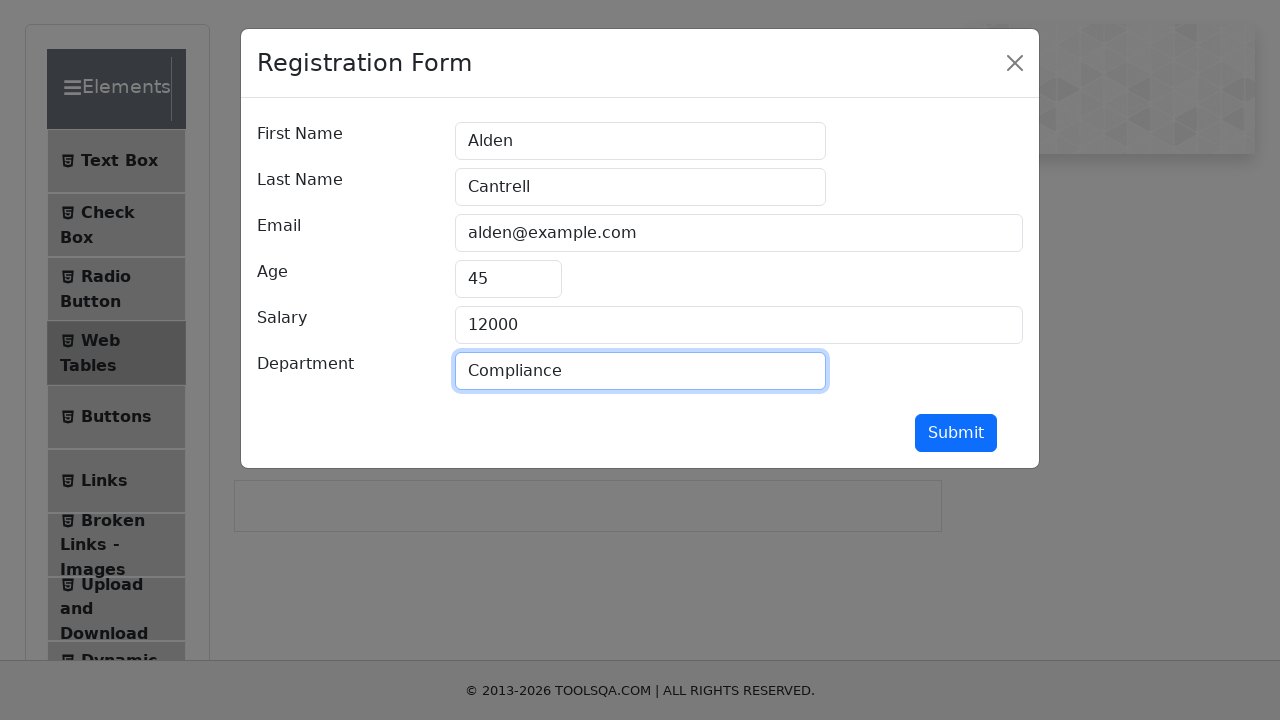

Clicked submit button to save edited record 2 at (956, 433) on #submit
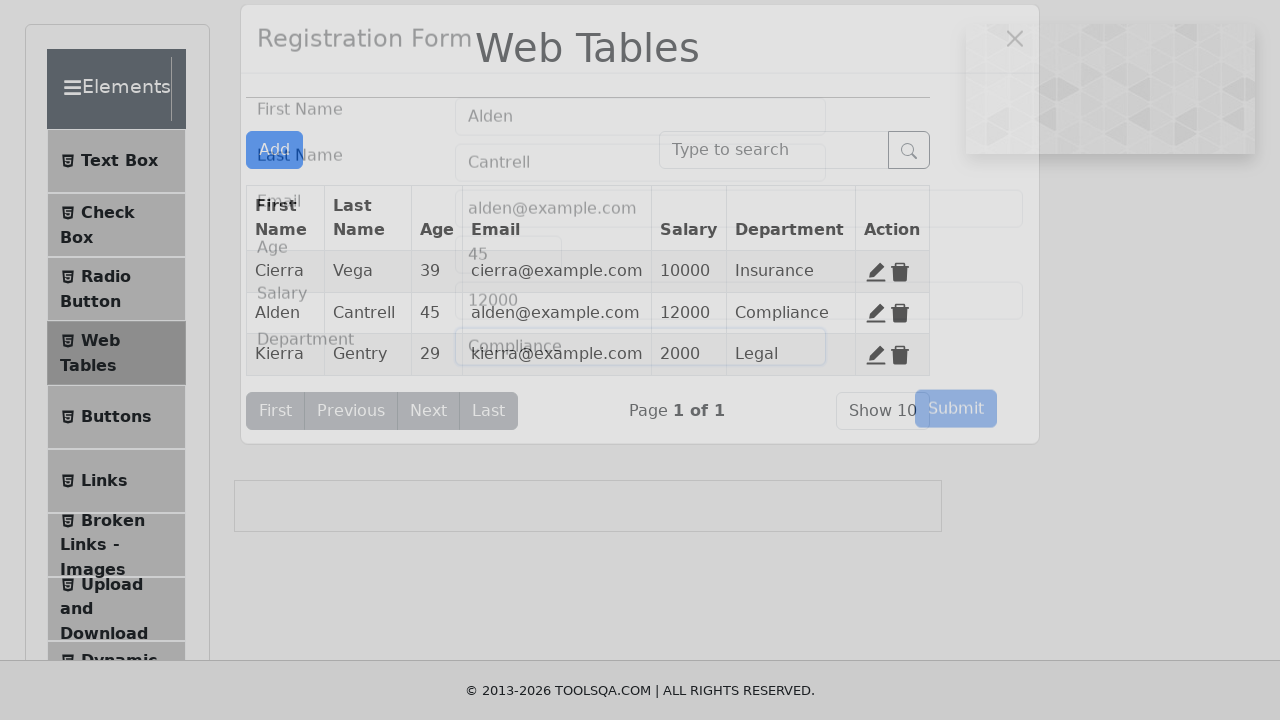

Waited for form submission to complete
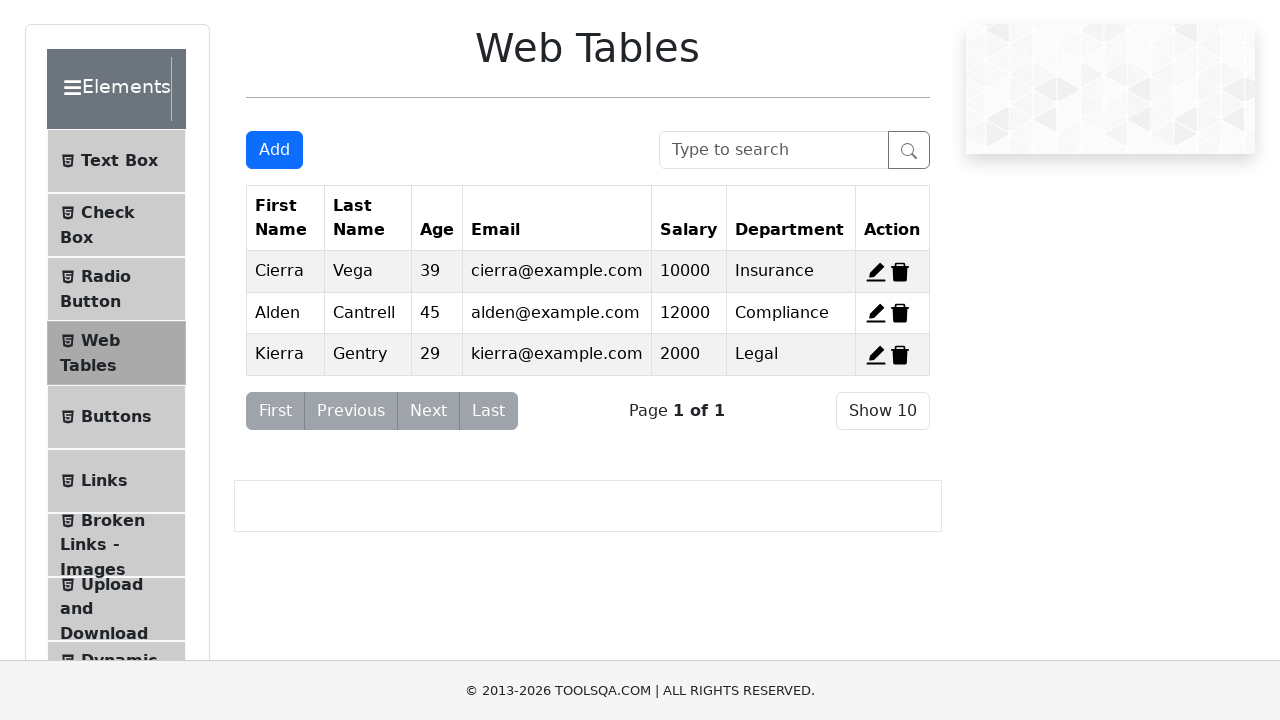

Clicked delete button to remove record 2 at (900, 313) on #delete-record-2
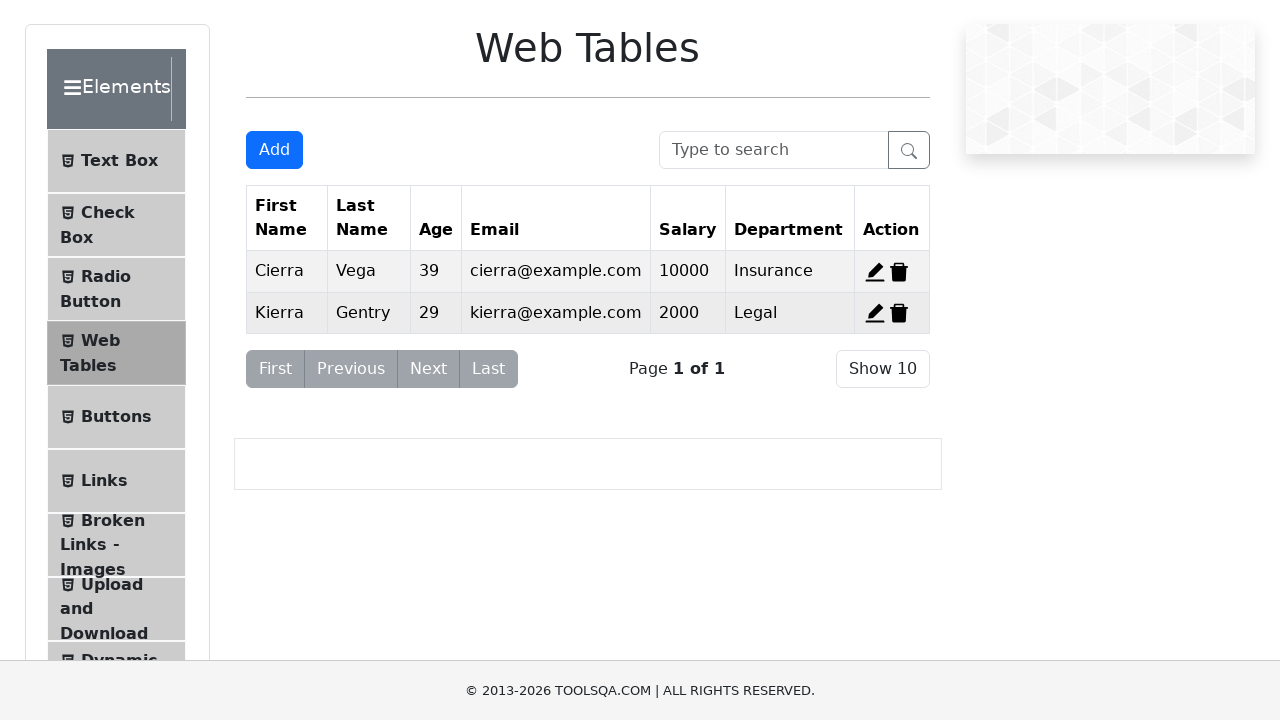

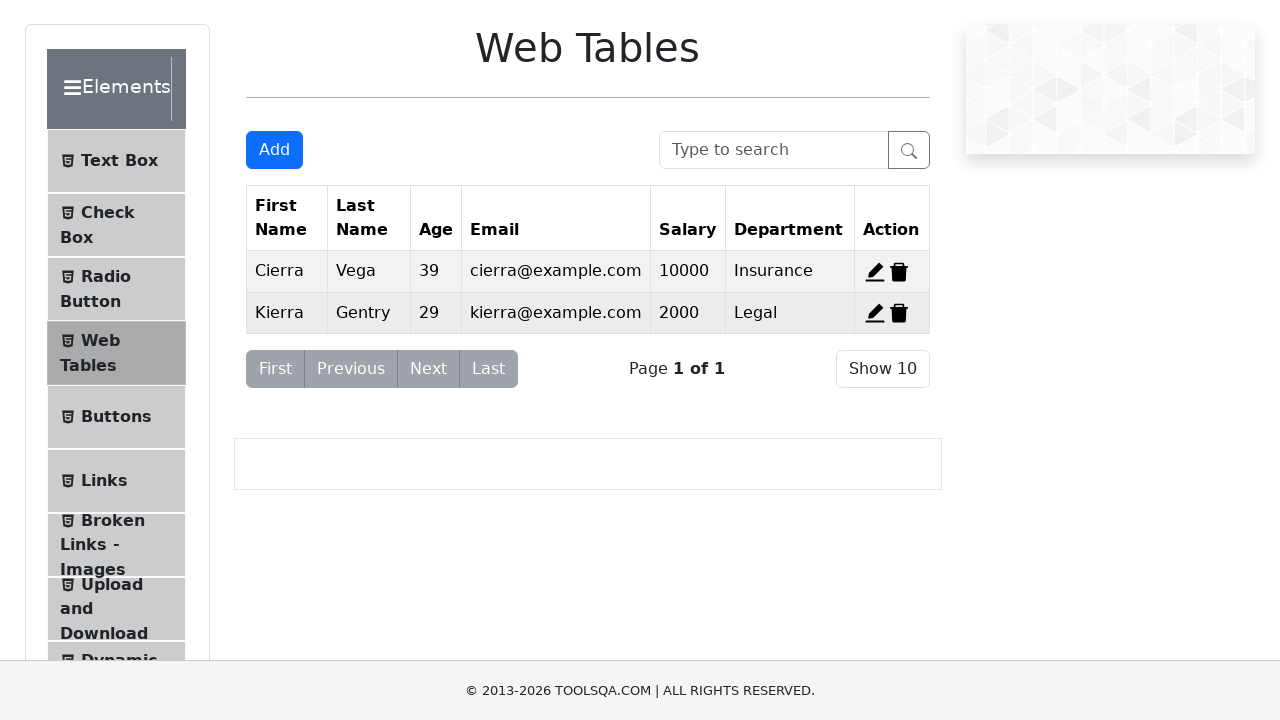